Tests that clicking Log in link opens a login modal with the title "Log in"

Starting URL: https://www.demoblaze.com

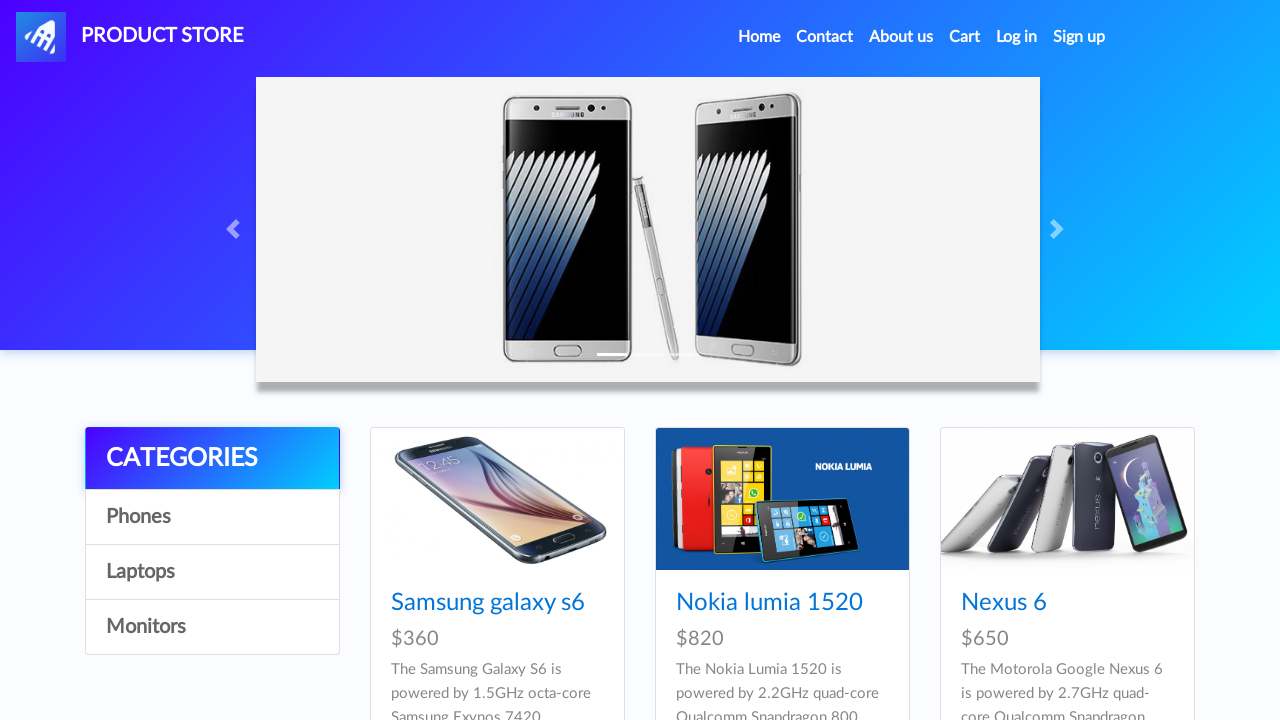

Clicked Log in link in header at (1017, 37) on #login2
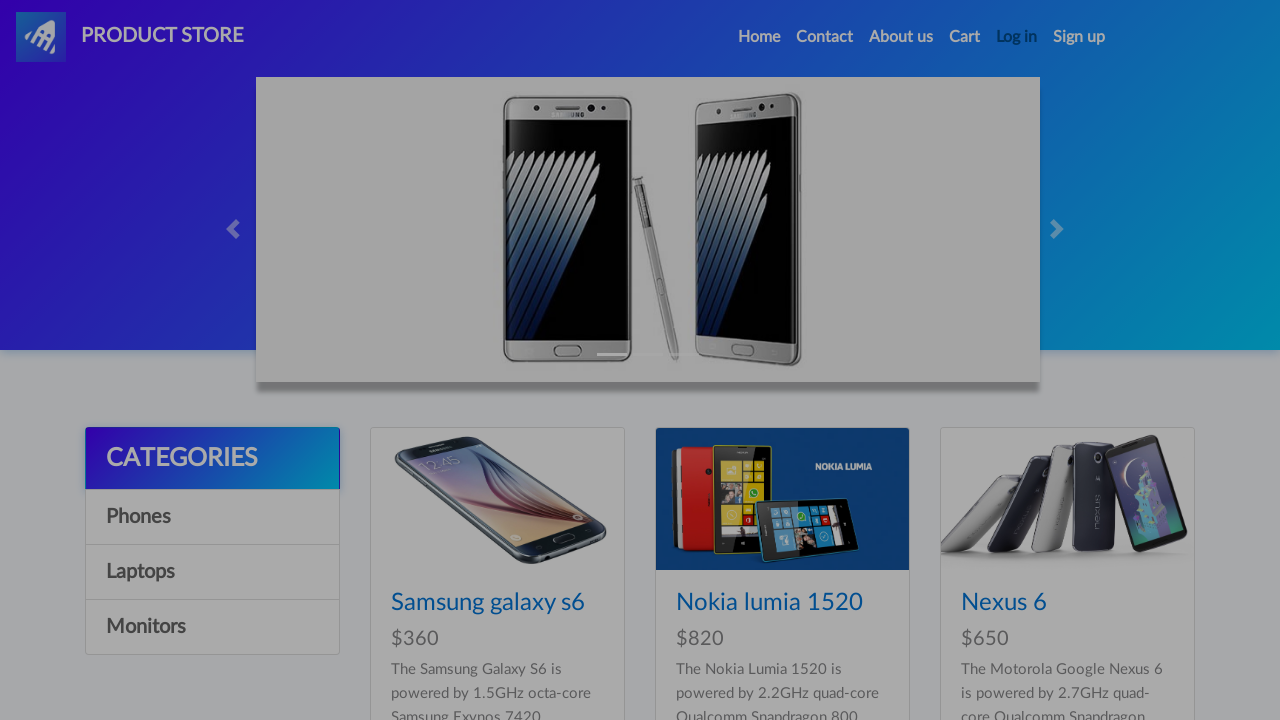

Login modal with title 'Log in' is now visible
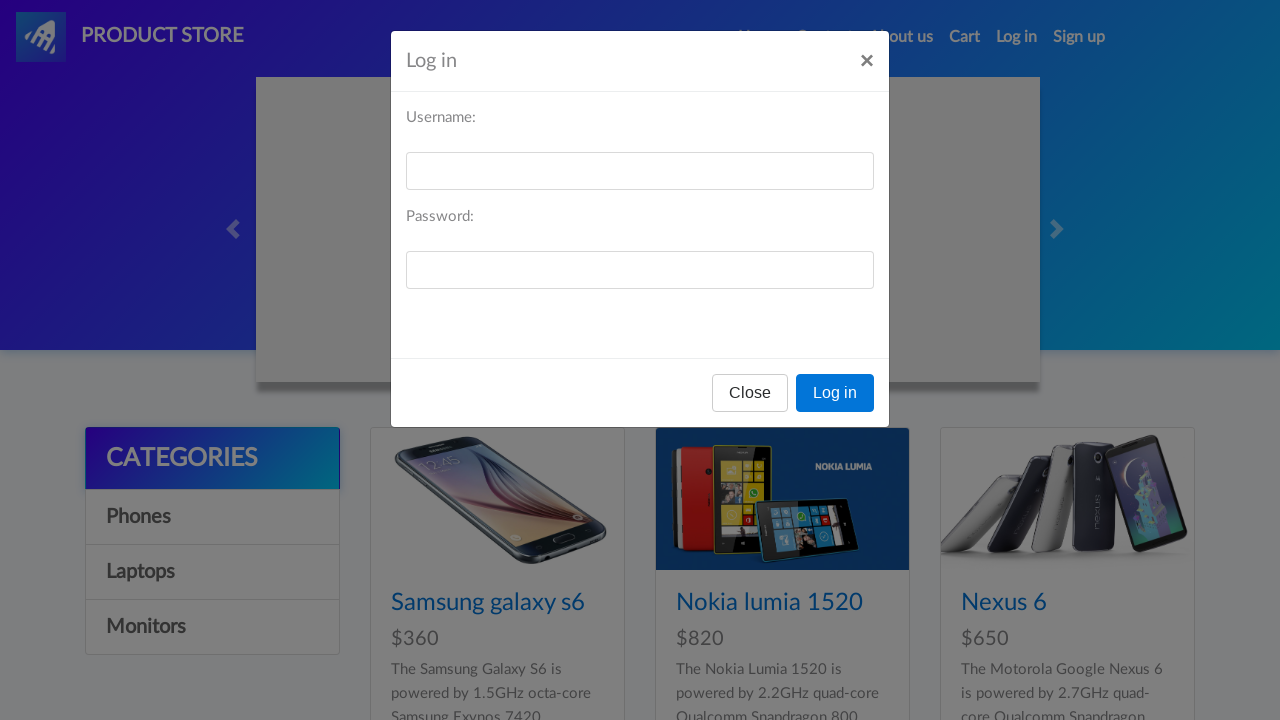

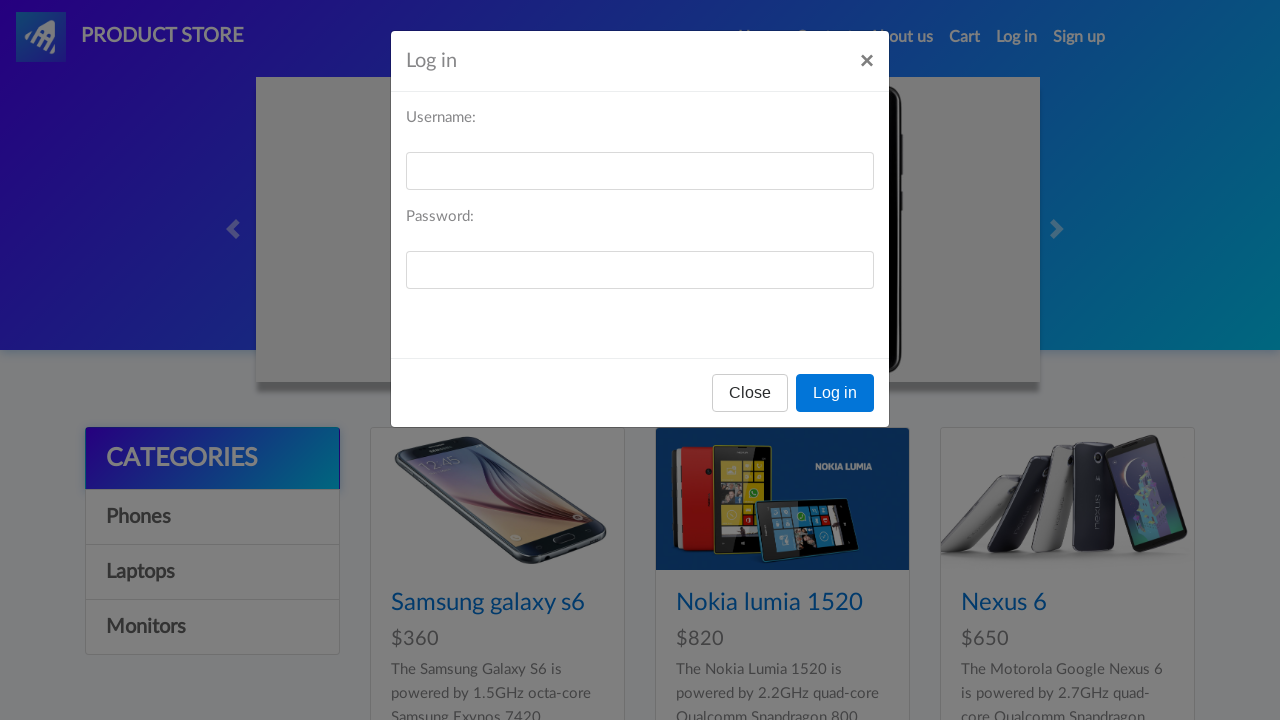